Tests modal dialog by clicking a button to open the modal and then clicking Save button

Starting URL: https://bonigarcia.dev/selenium-webdriver-java/dialog-boxes.html

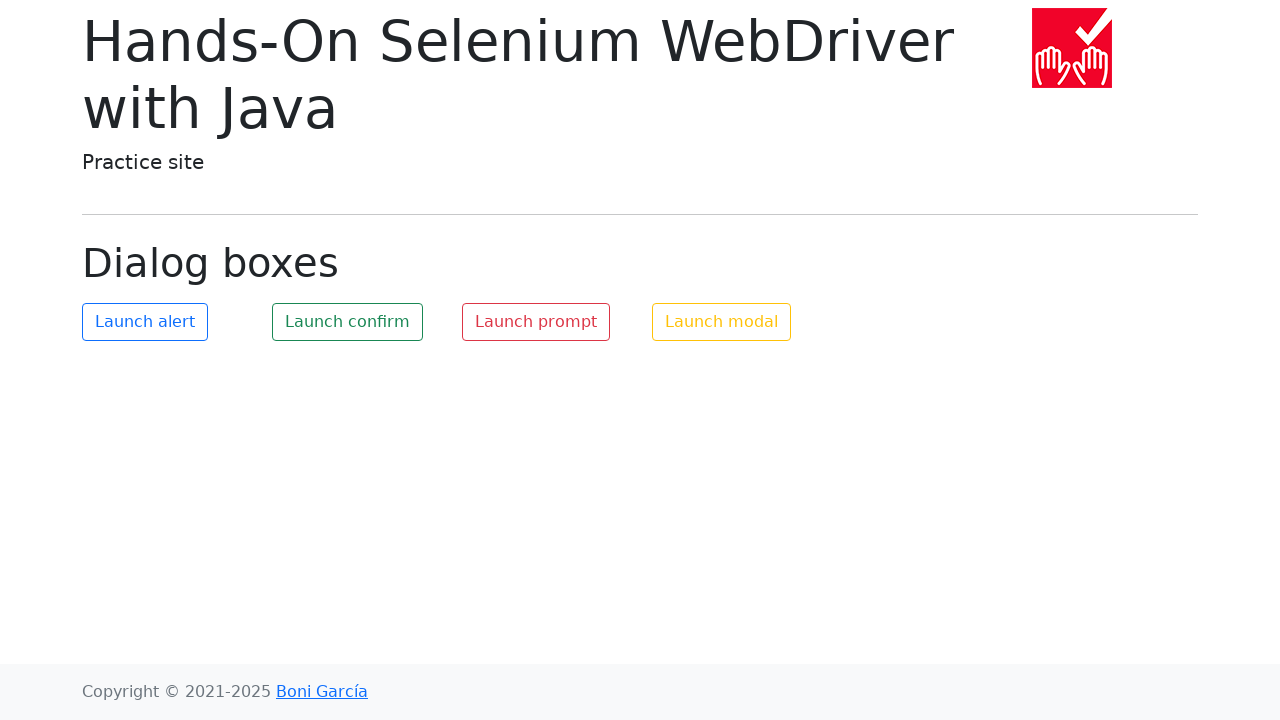

Clicked button to open modal dialog at (722, 322) on #my-modal
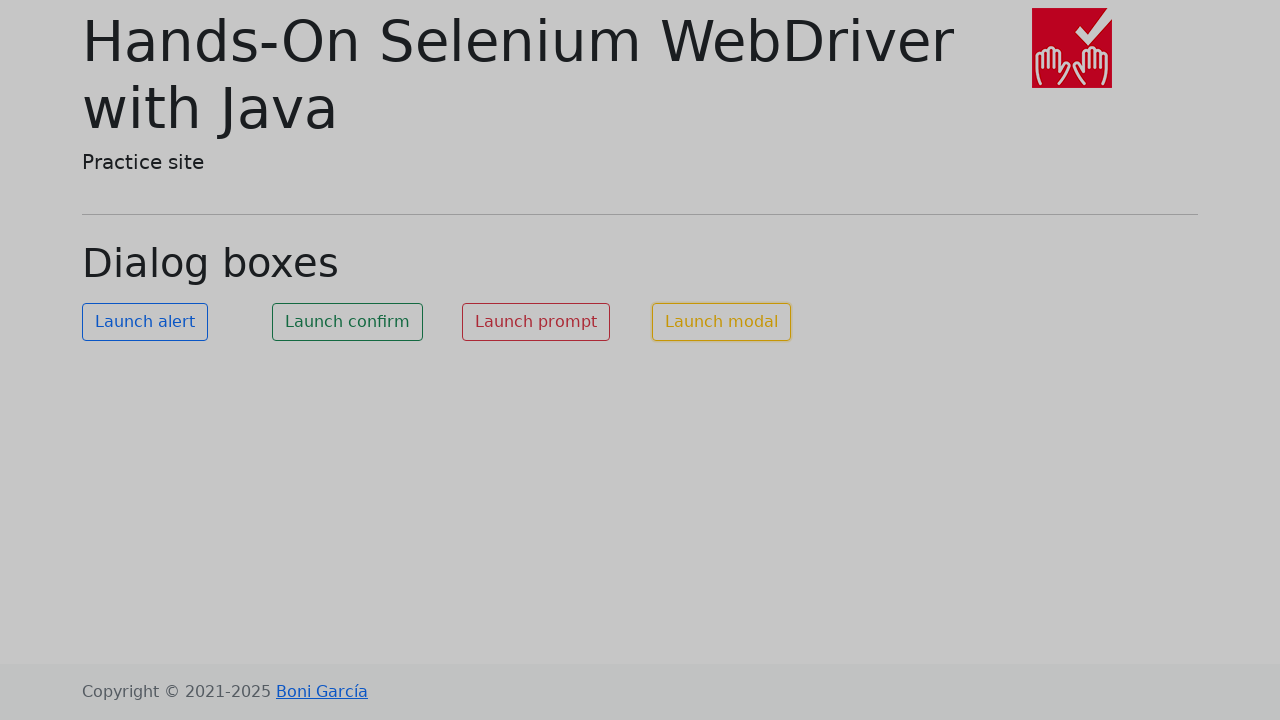

Clicked Save button in modal dialog at (804, 184) on button:has-text('Save')
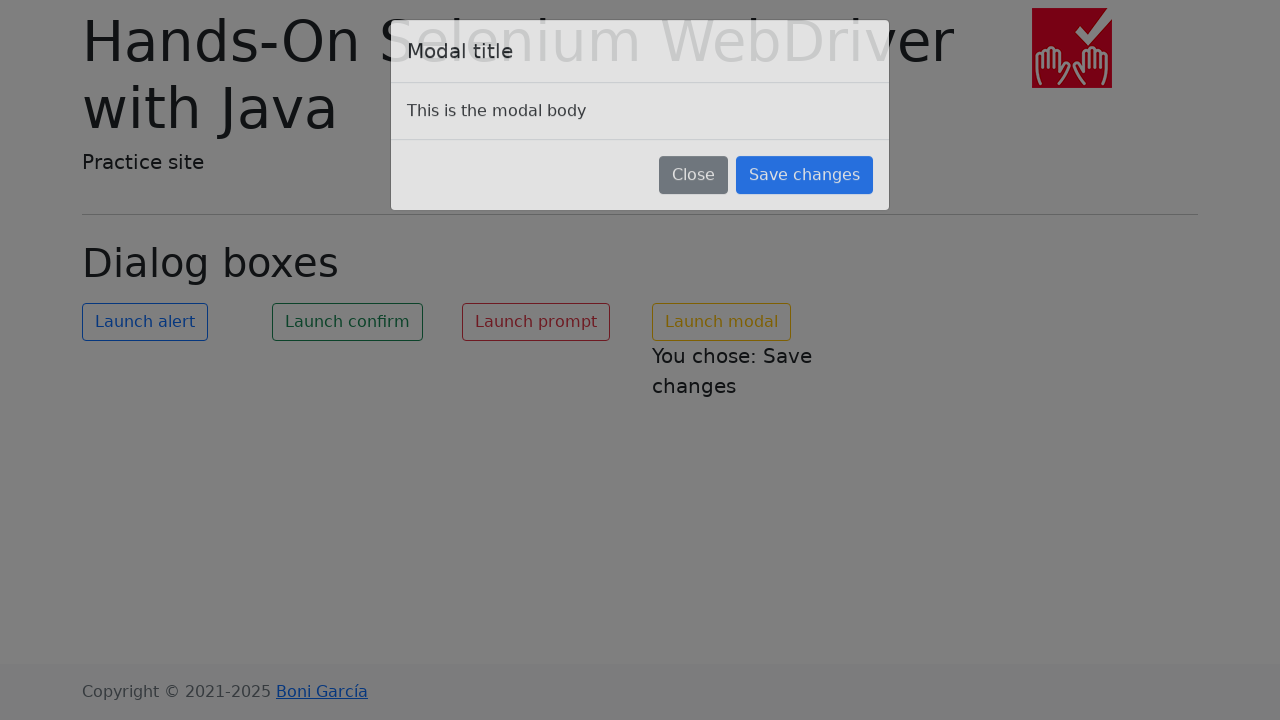

Modal text element appeared on page
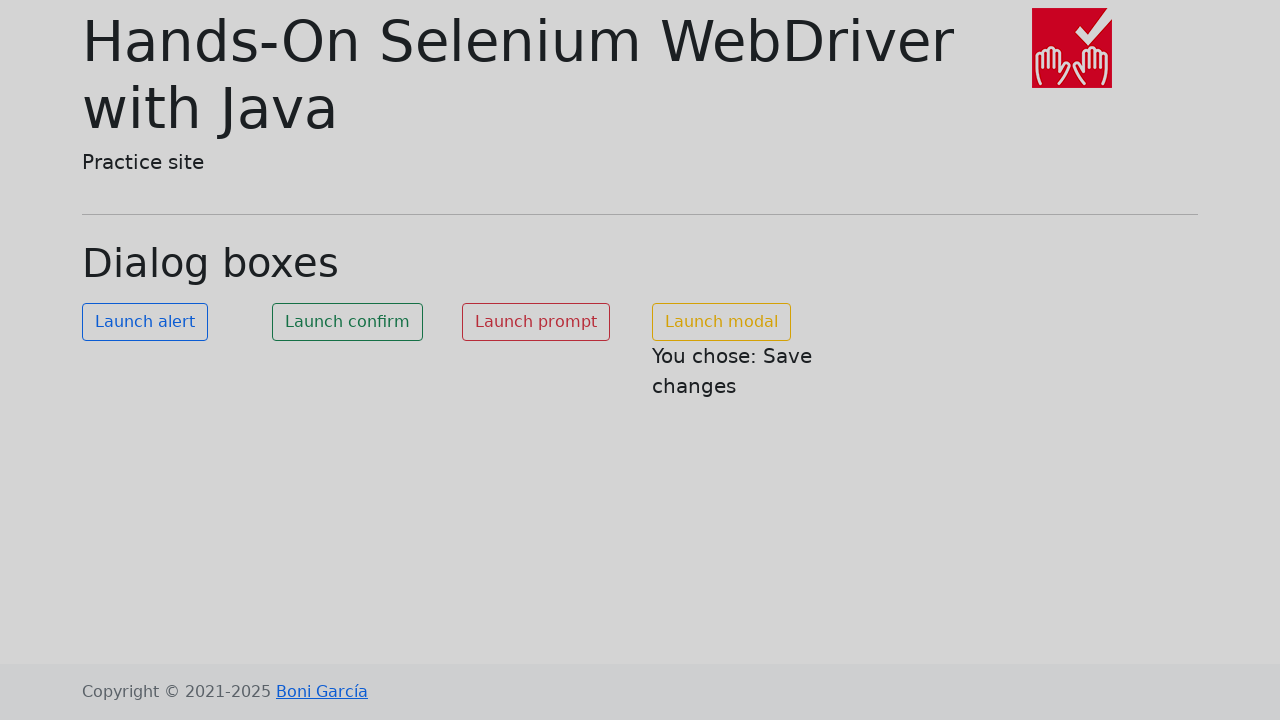

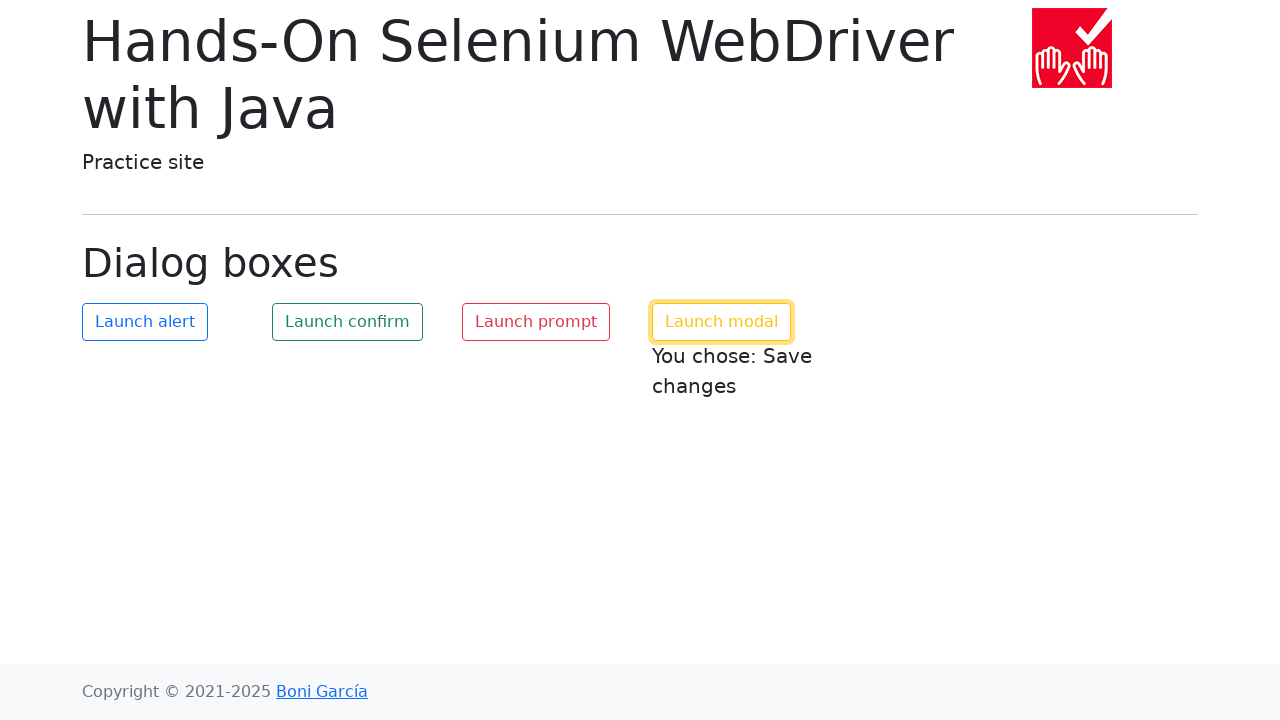